Tests dropdown menu functionality by clicking a dropdown button and selecting the Flipkart option from the menu

Starting URL: https://omayo.blogspot.com/

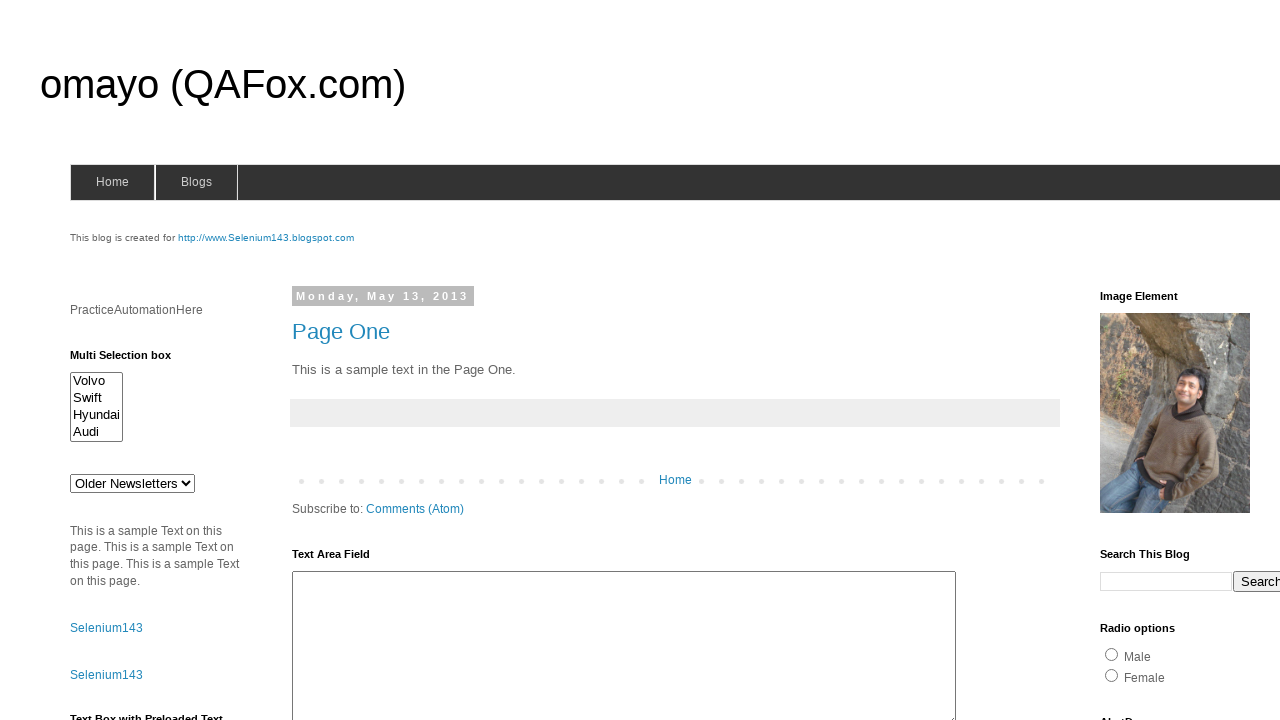

Clicked dropdown button to open menu at (1227, 360) on .dropbtn
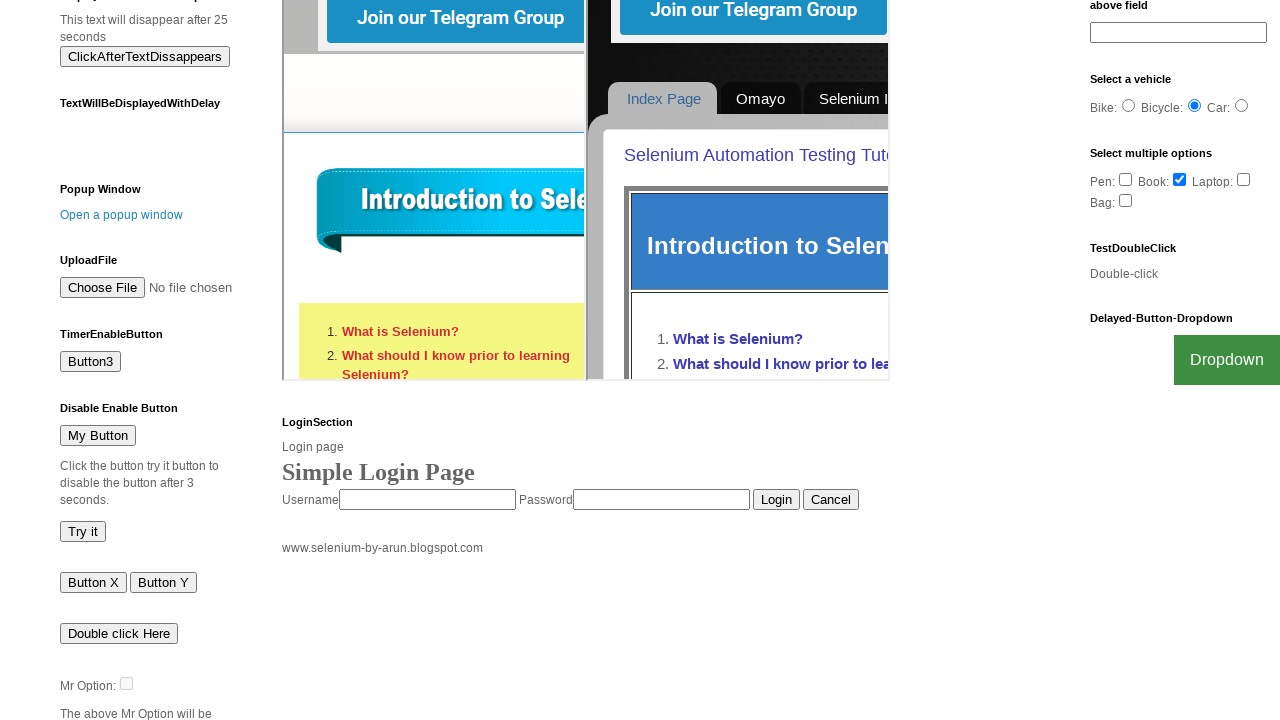

Waited for Flipkart option to appear in dropdown menu
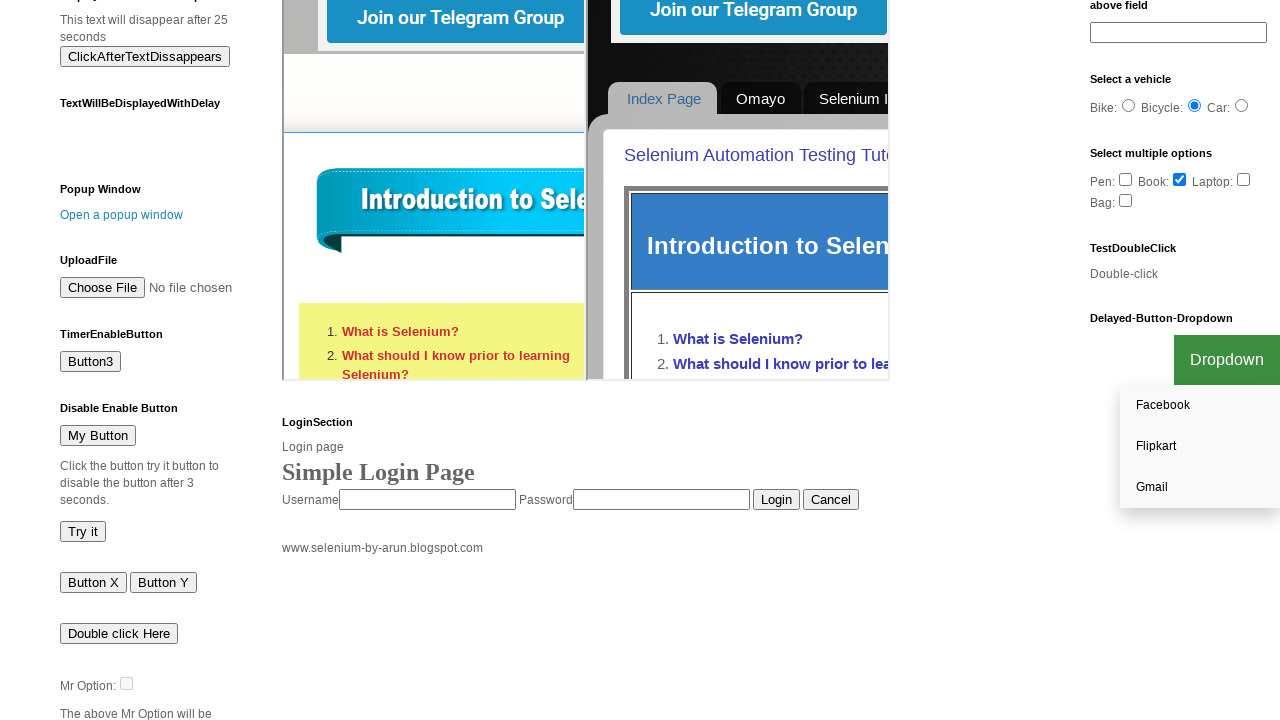

Clicked Flipkart option from dropdown menu at (1200, 447) on a:text('Flipkart')
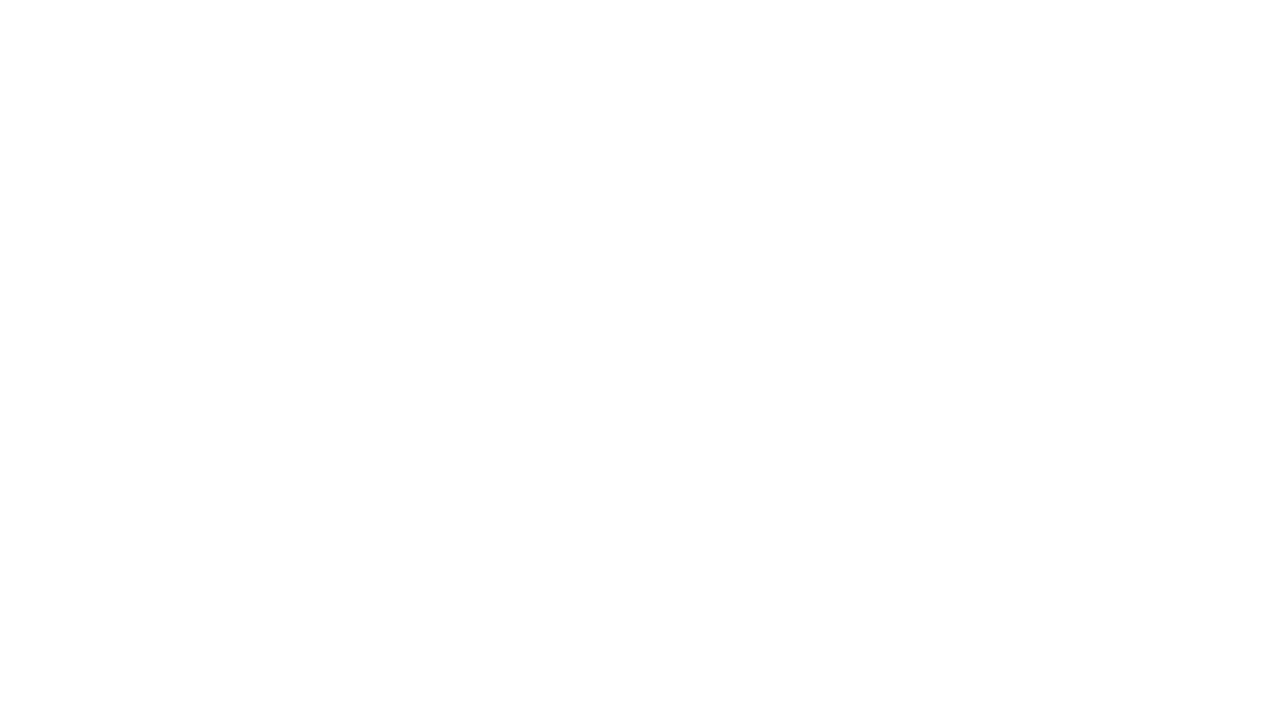

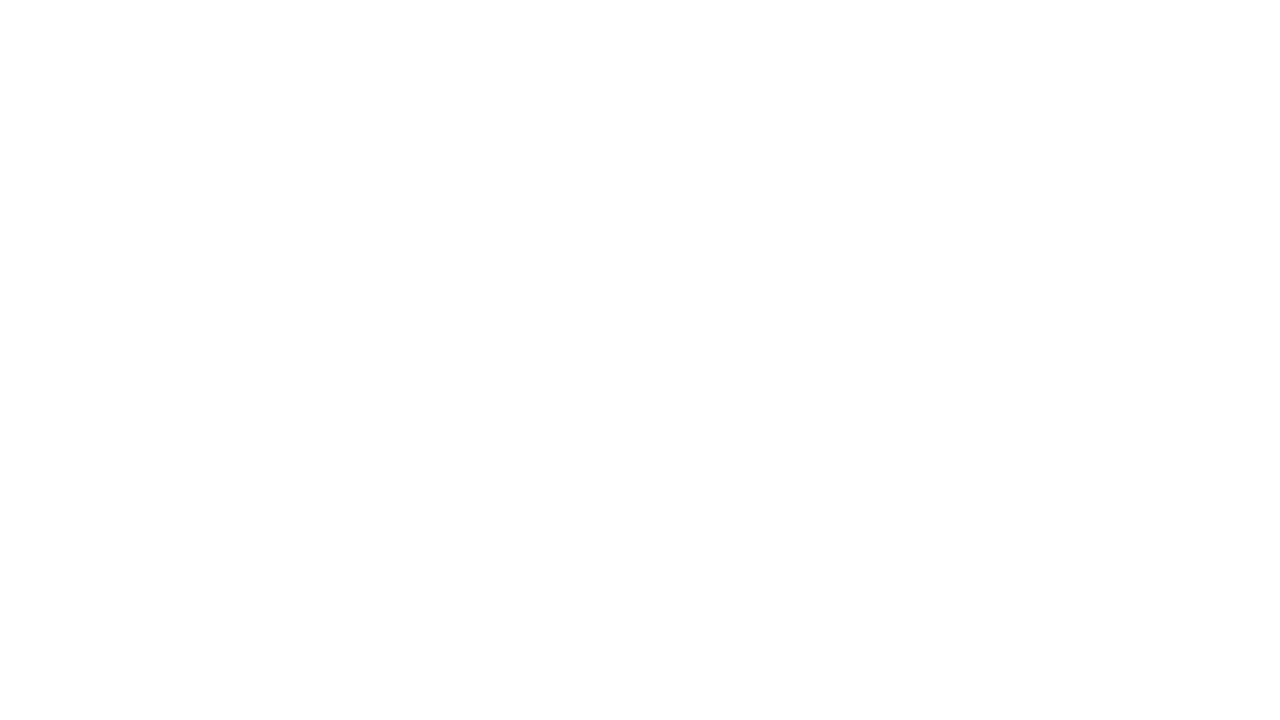